Tests browser alert handling by clicking a button to trigger a simple alert, accepting it, and verifying the result message is displayed

Starting URL: https://training-support.net/webelements/alerts

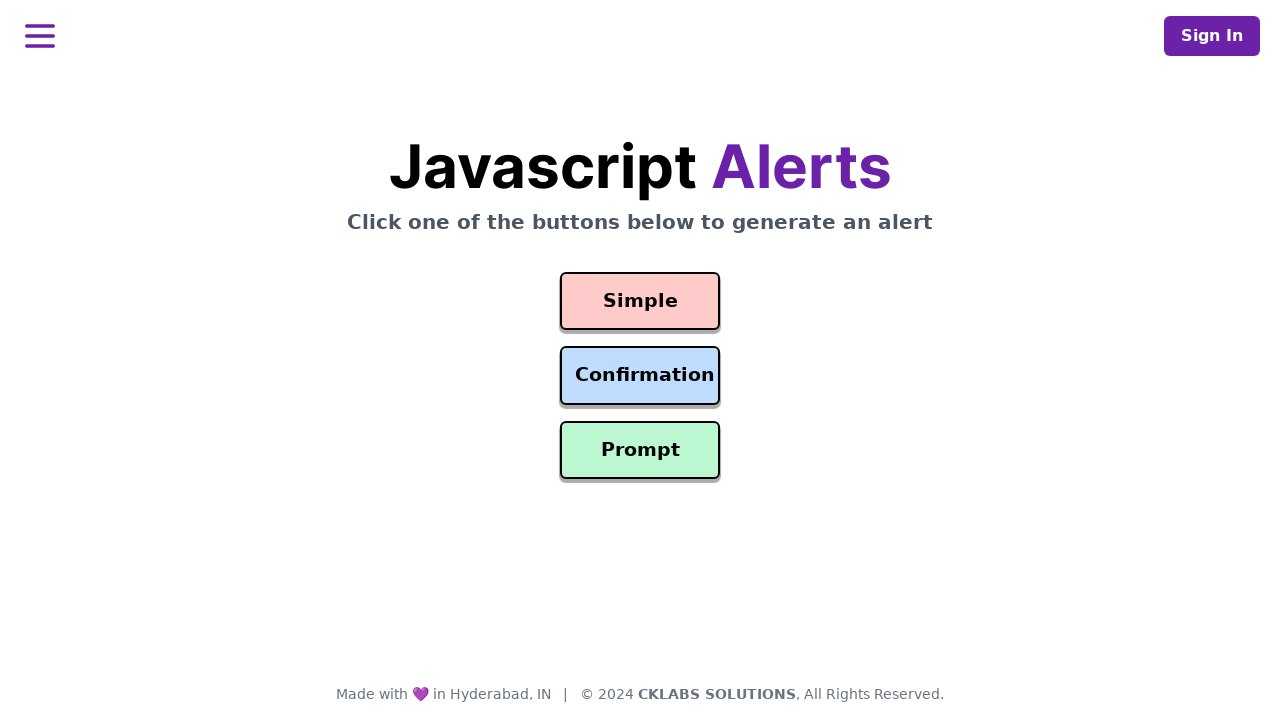

Clicked the simple alert button at (640, 301) on #simple
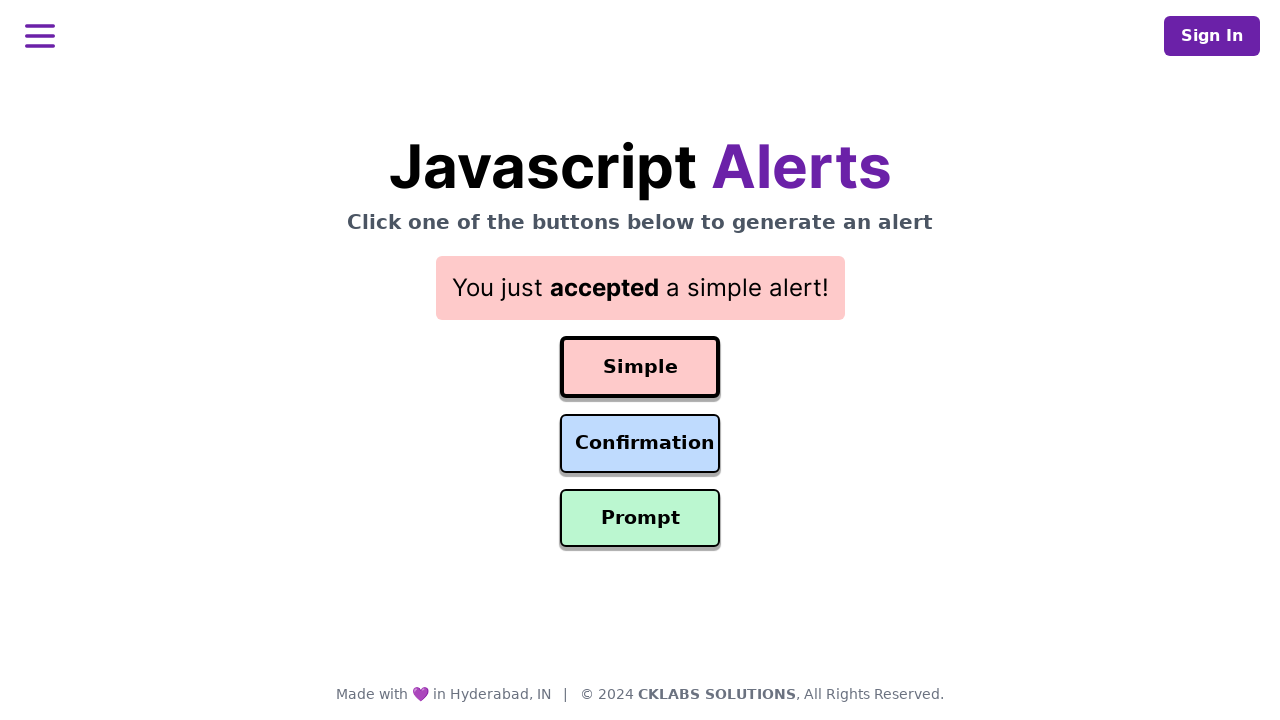

Set up dialog handler to accept alerts
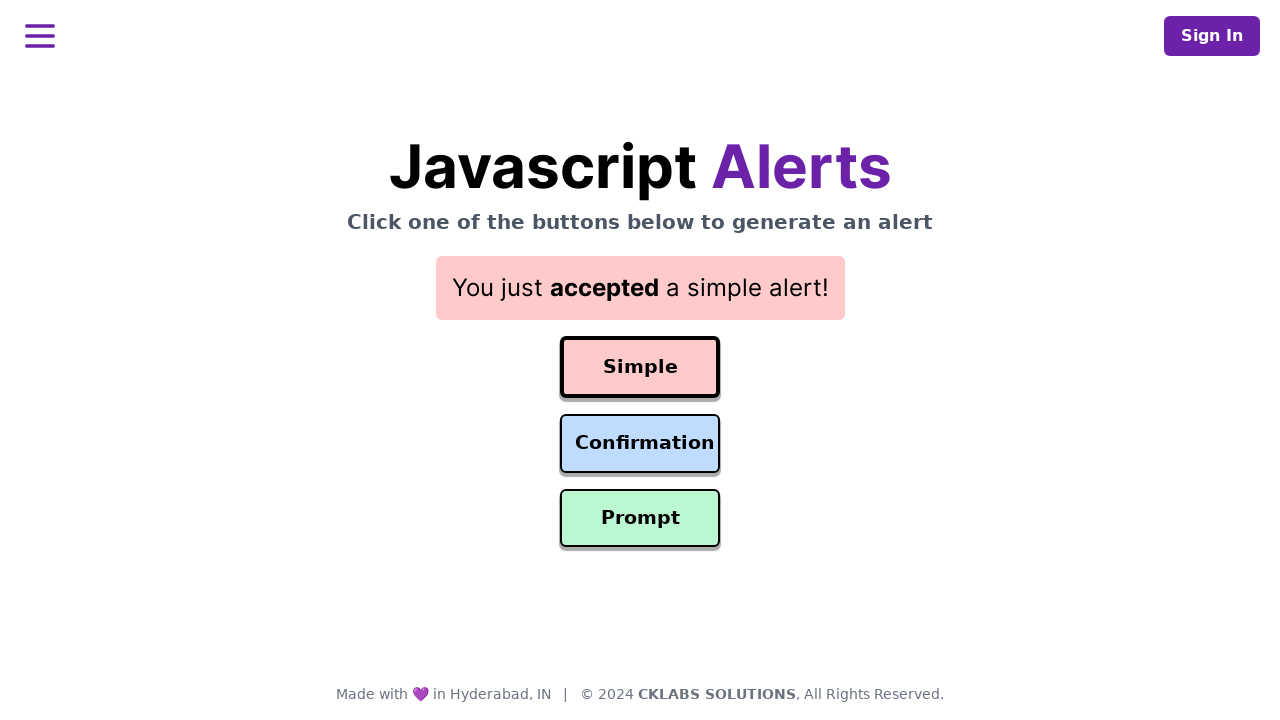

Verified the result message is displayed
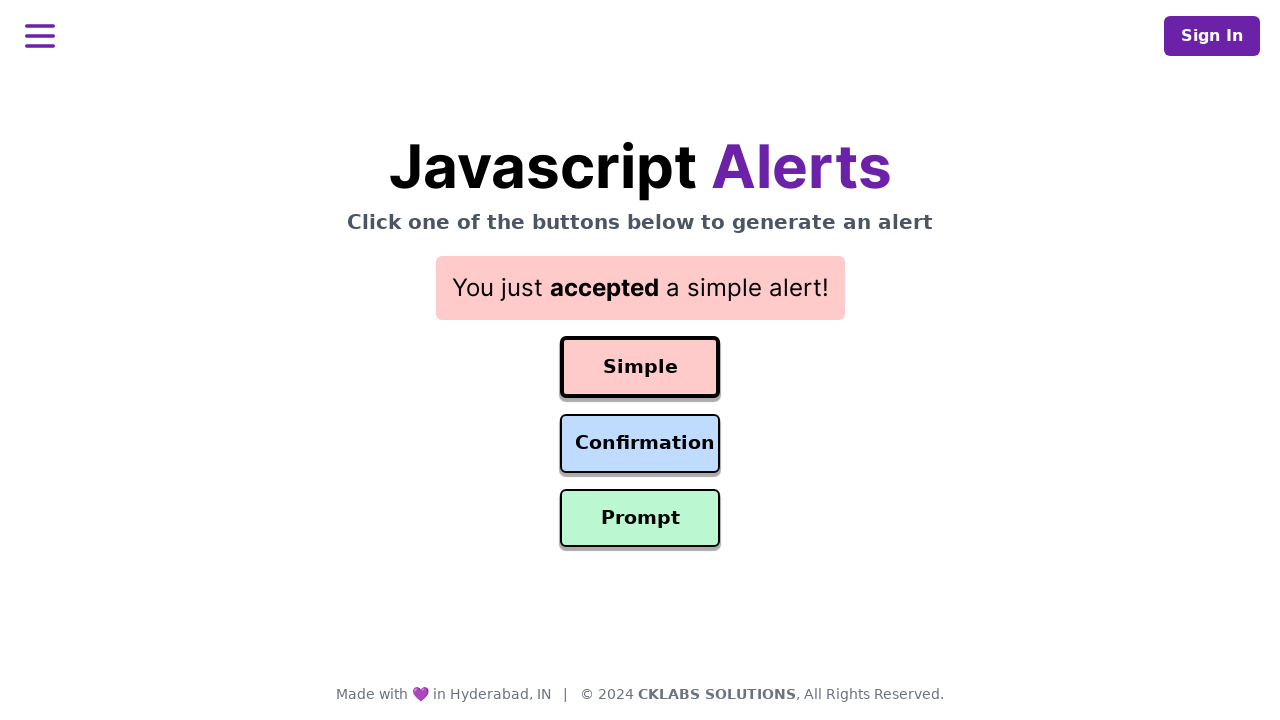

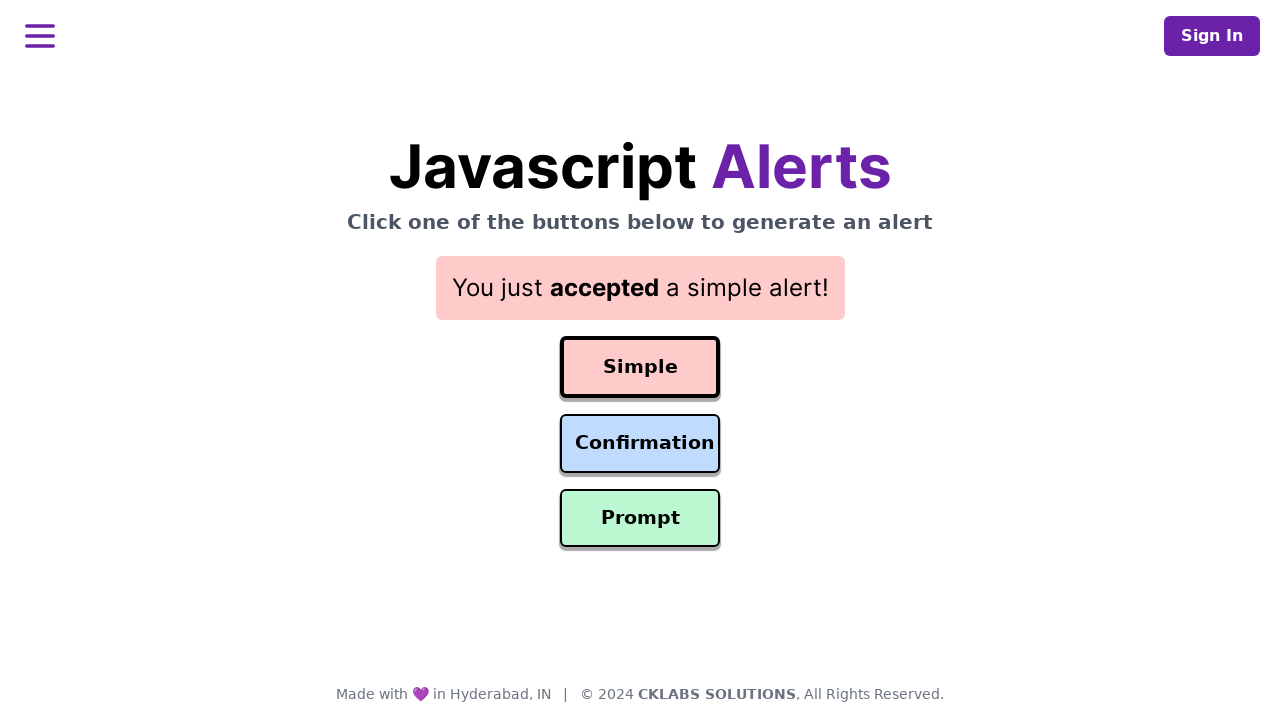